Tests handling of JavaScript alert and confirm dialogs by accepting them when triggered

Starting URL: http://www.rahulshettyacademy.com/AutomationPractice/

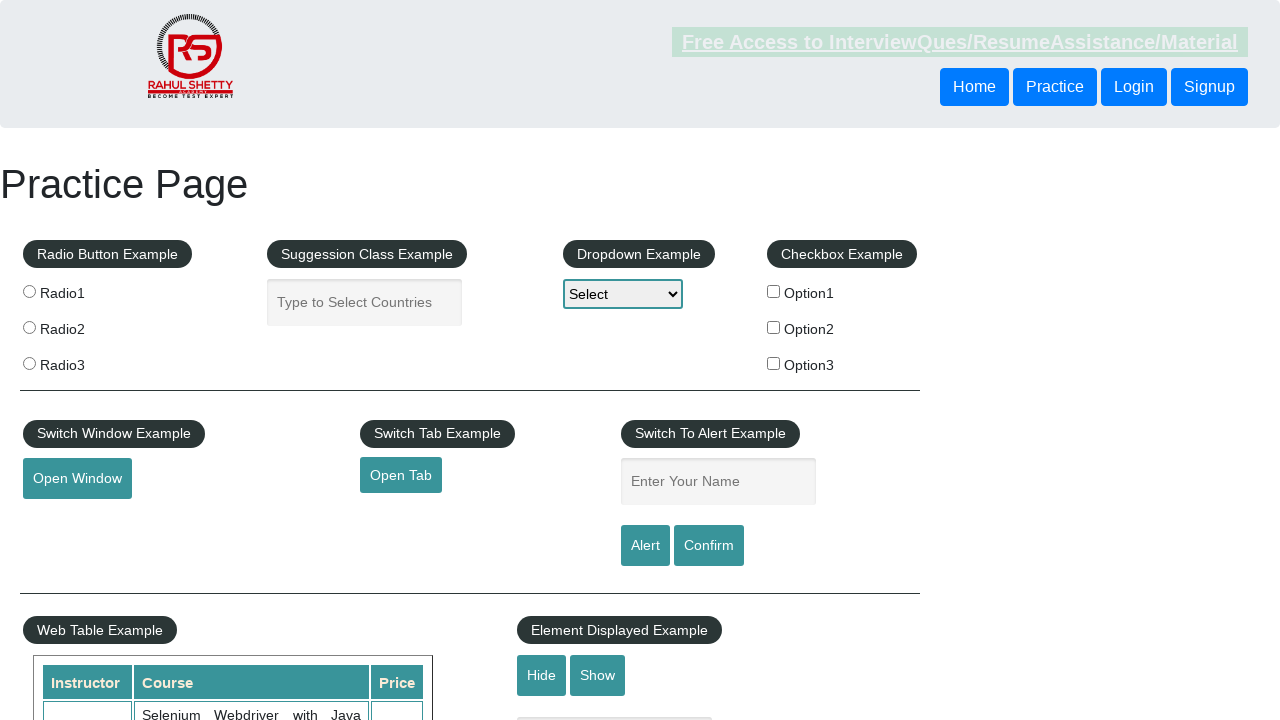

Set up dialog handler to accept all dialogs
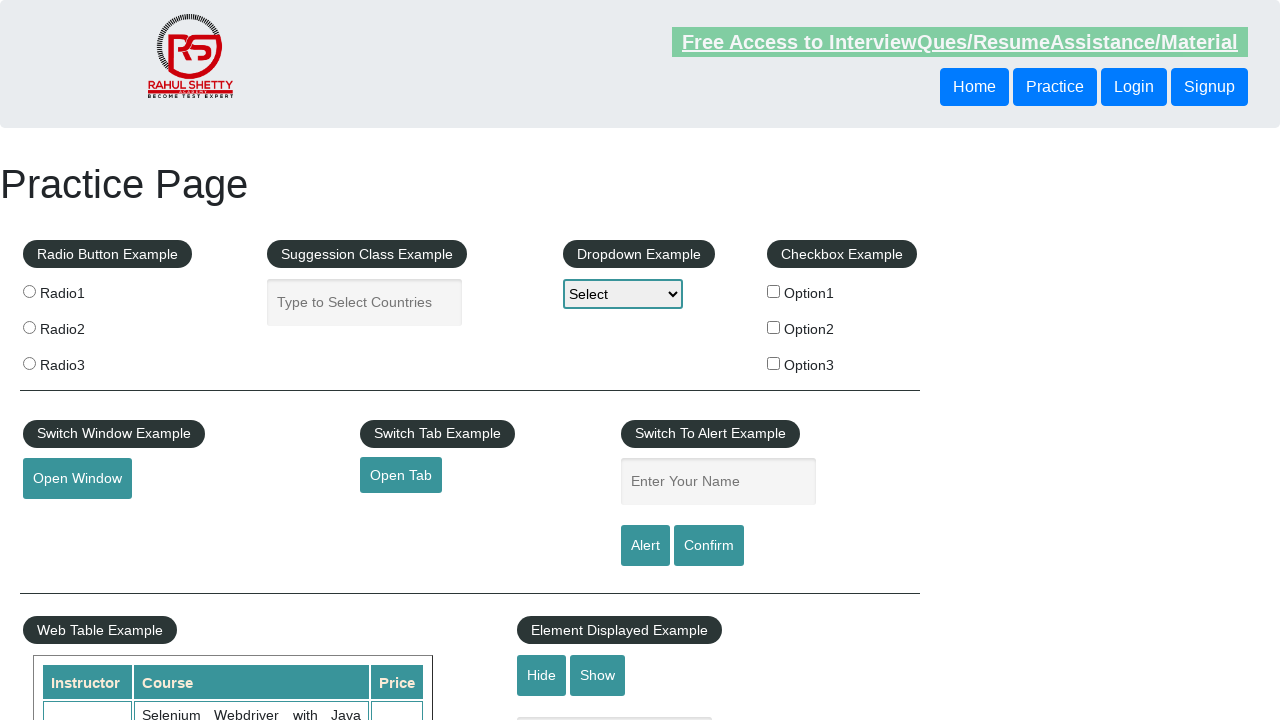

Clicked alert button to trigger JavaScript alert dialog at (645, 546) on #alertbtn
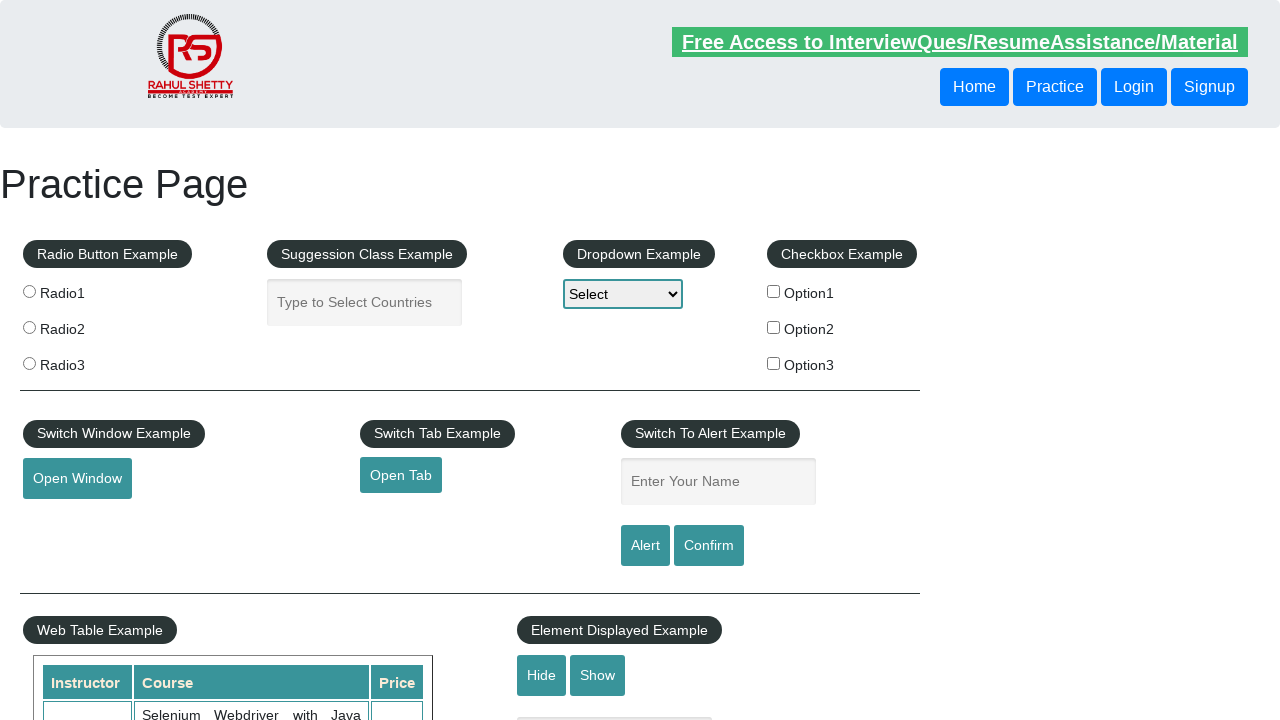

Clicked confirm button to trigger JavaScript confirm dialog at (709, 546) on #confirmbtn
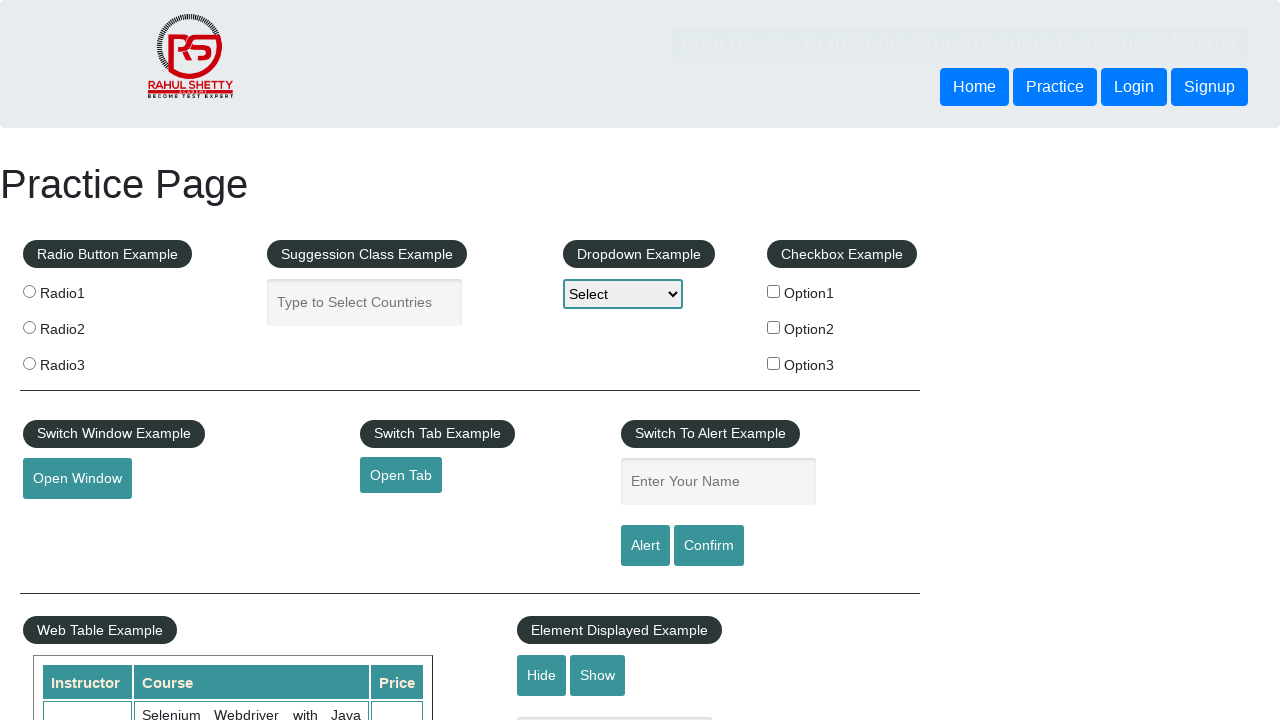

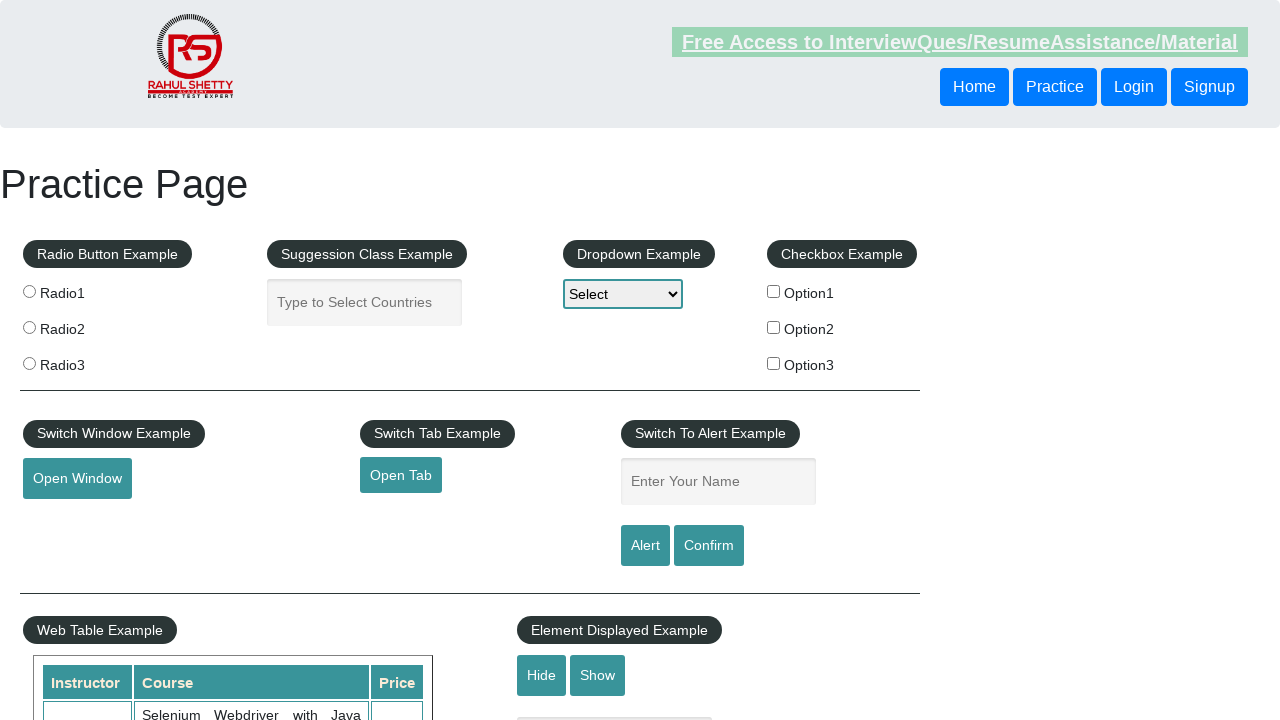